Clicks on get prompt button and enters a name in the dialog

Starting URL: https://omayo.blogspot.com

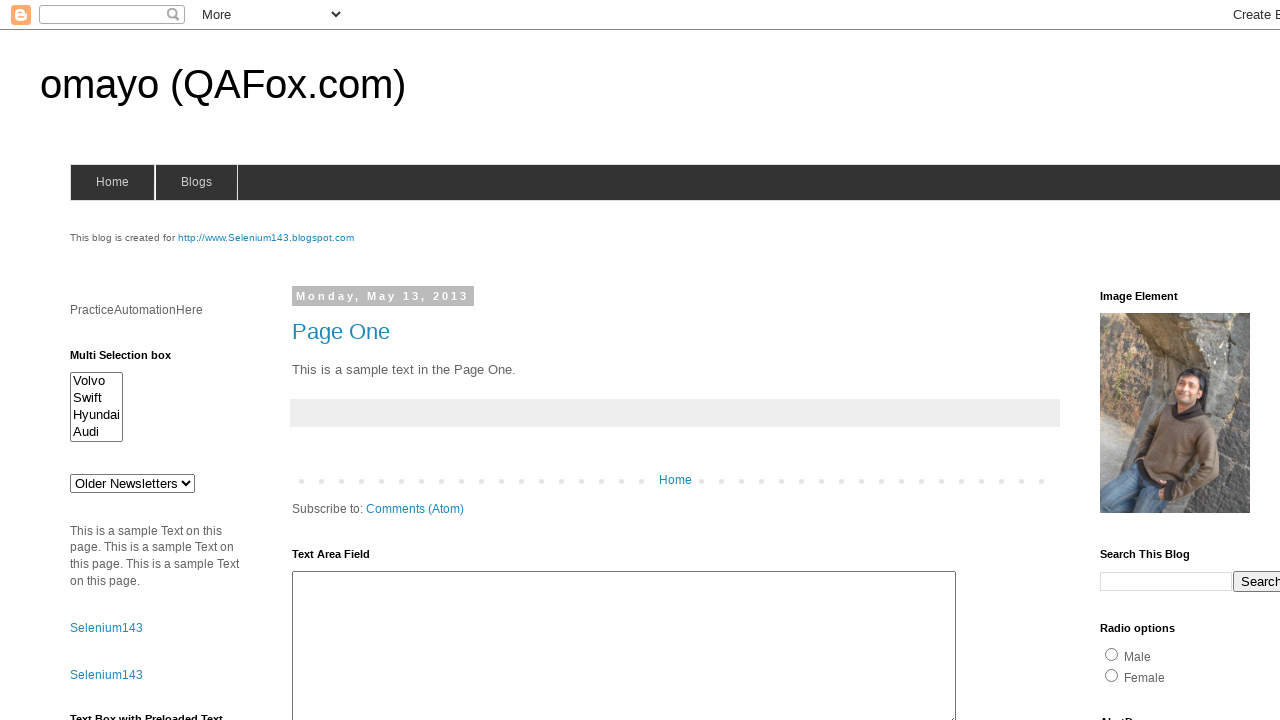

Set up dialog handler to accept prompt with name 'Maria'
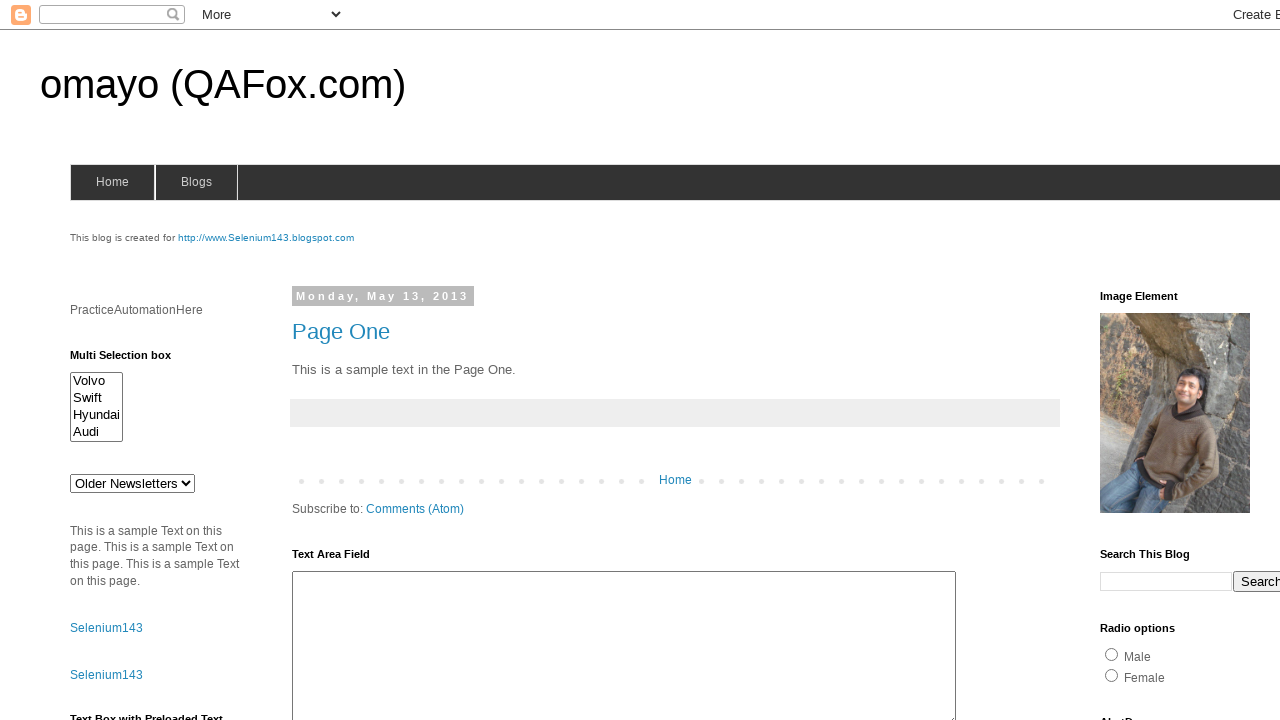

Clicked on GetPrompt button at (1140, 361) on input[value='GetPrompt']
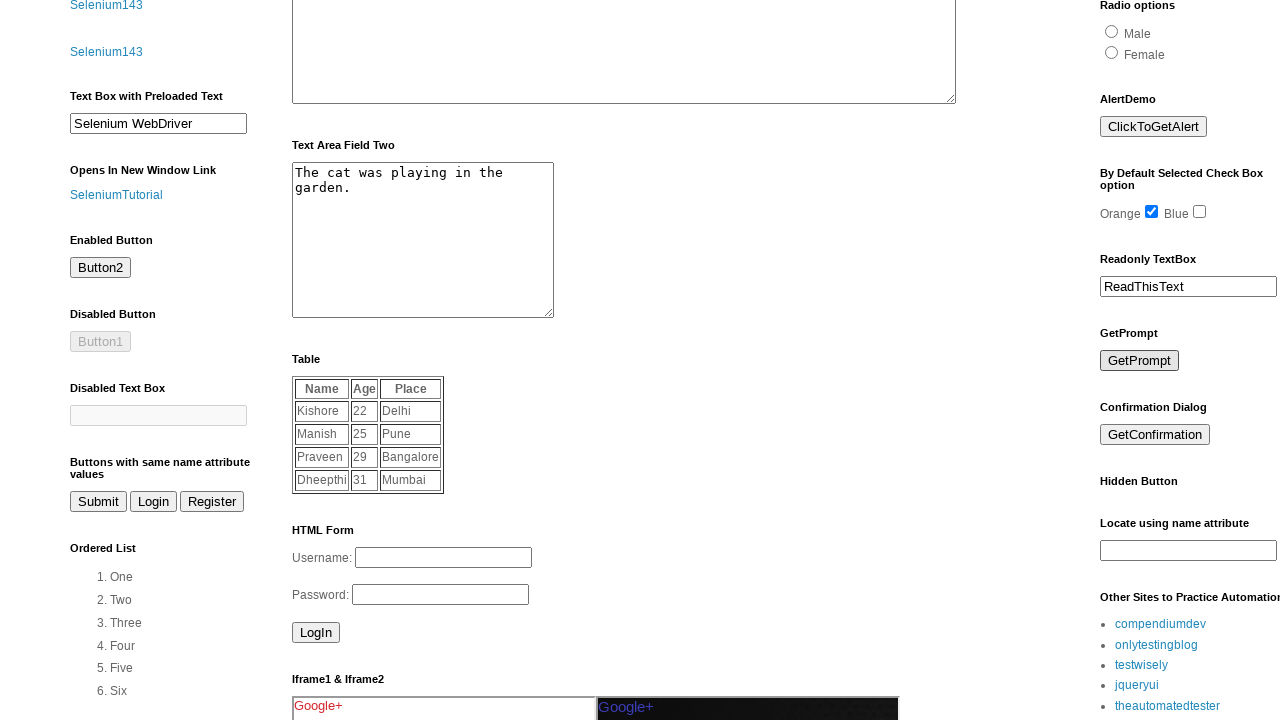

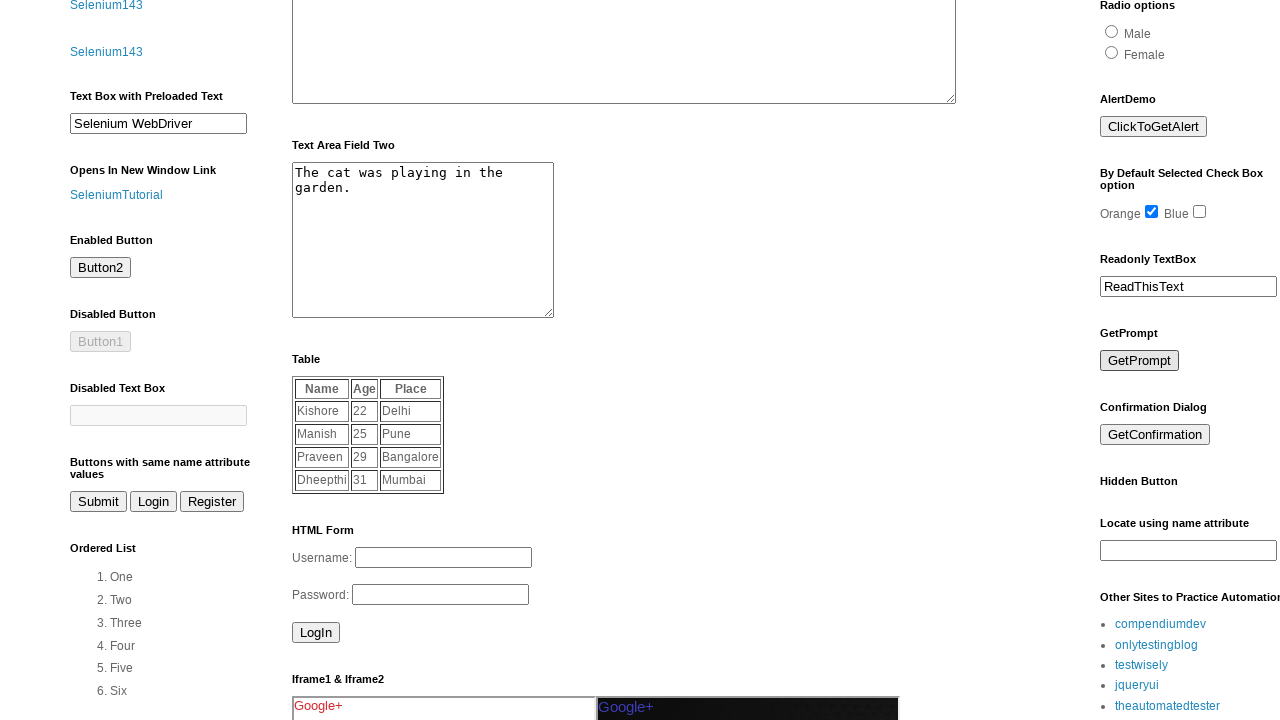